Tests dropdown selection by navigating to the Dropdown page and selecting an option by index

Starting URL: https://practice.cydeo.com/

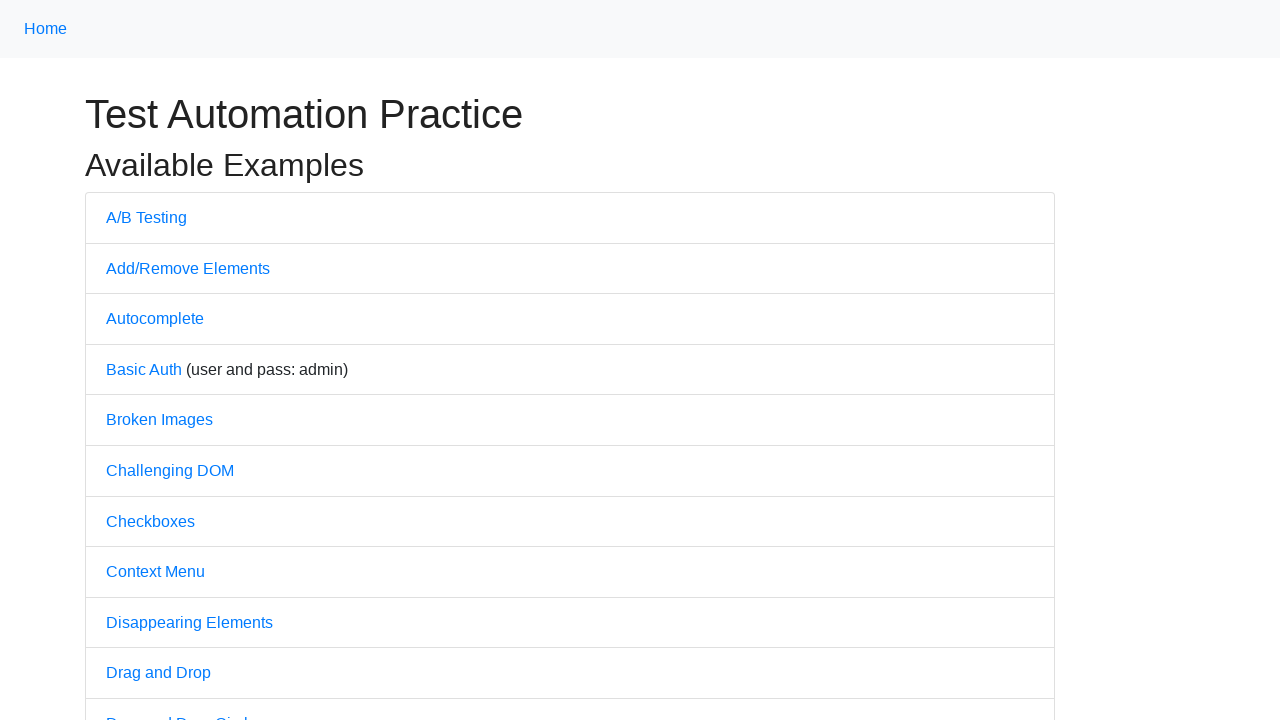

Clicked on Dropdown link to navigate to the Dropdown page at (143, 360) on text='Dropdown'
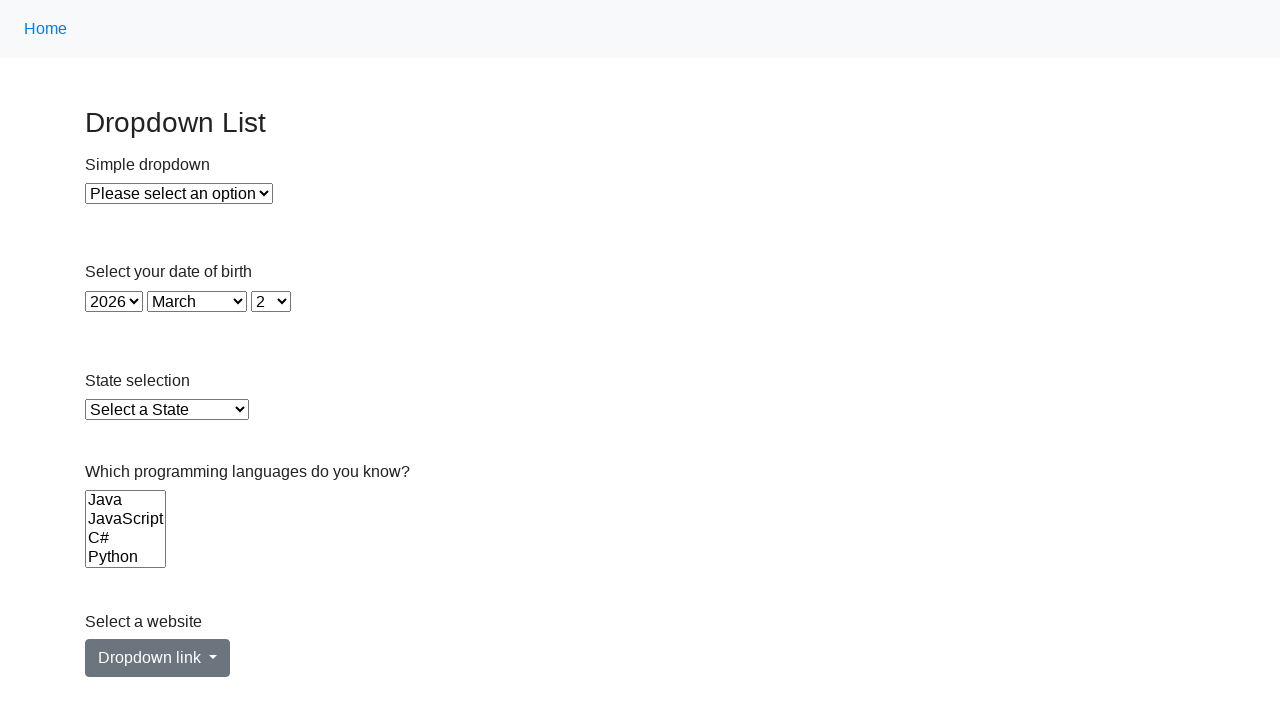

Selected option by index 1 from the dropdown menu on xpath=//select[@id='dropdown']
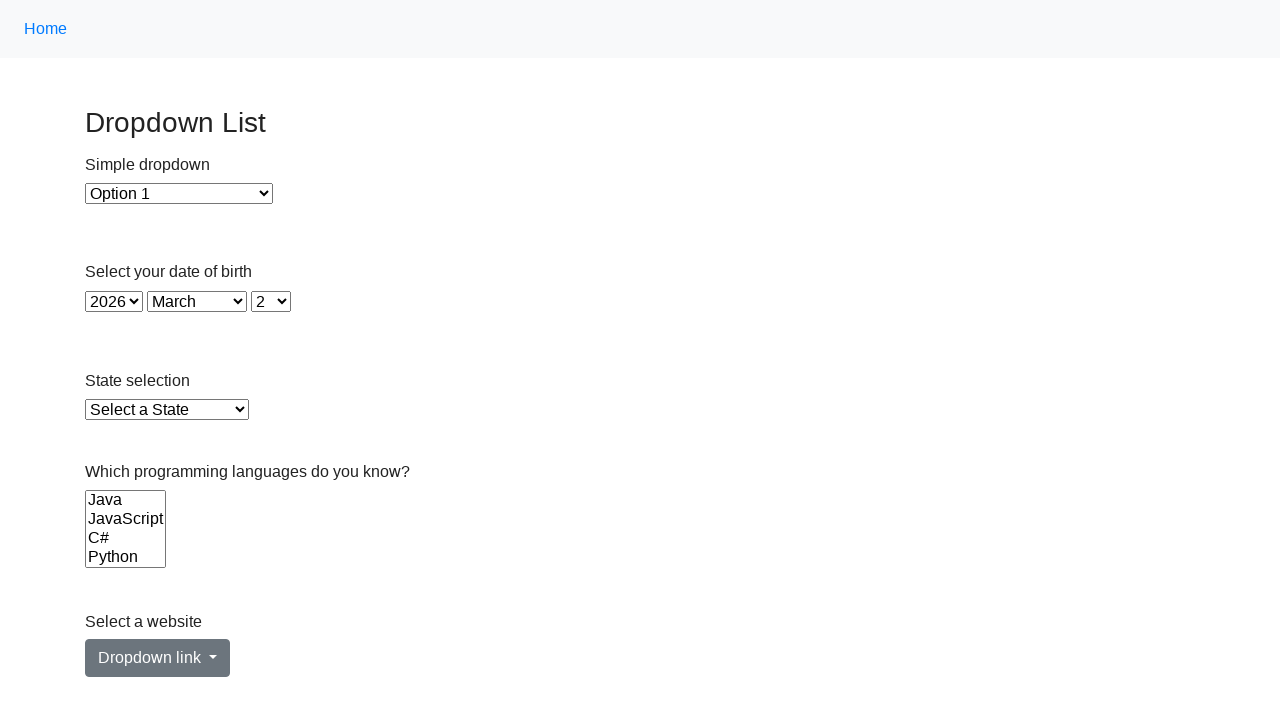

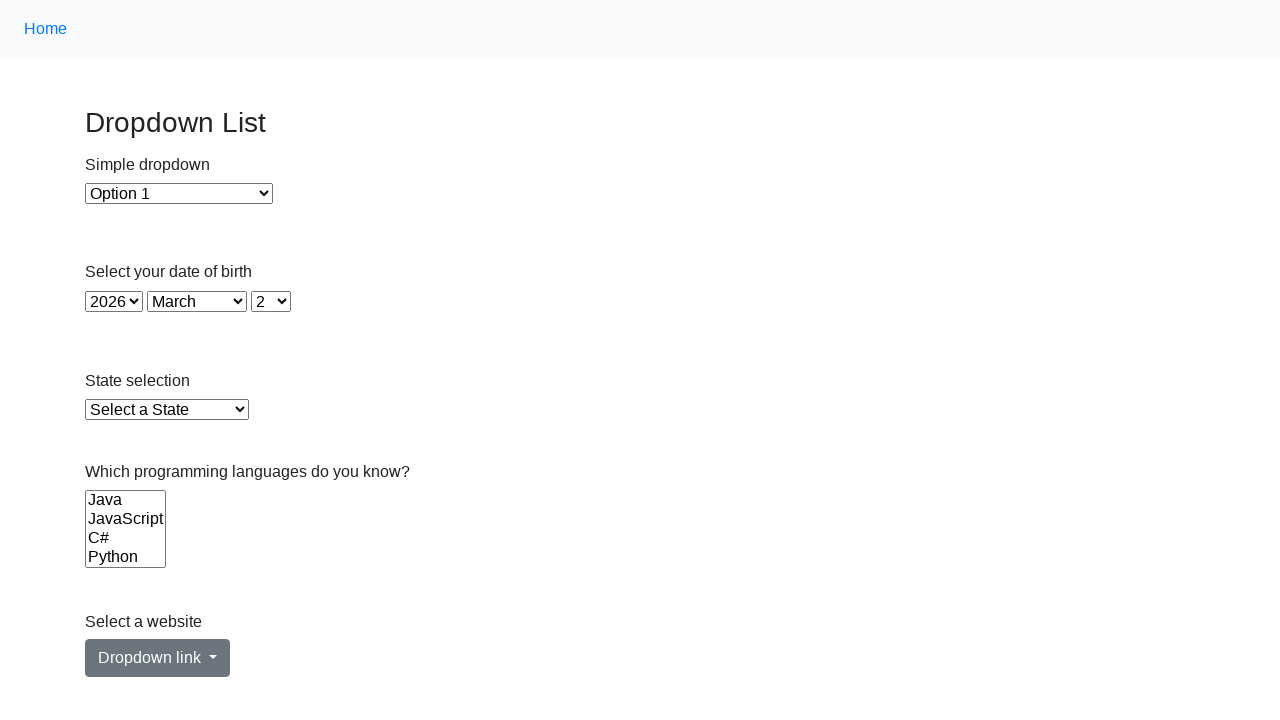